Tests signup validation with valid username and empty password

Starting URL: https://www.demoblaze.com/

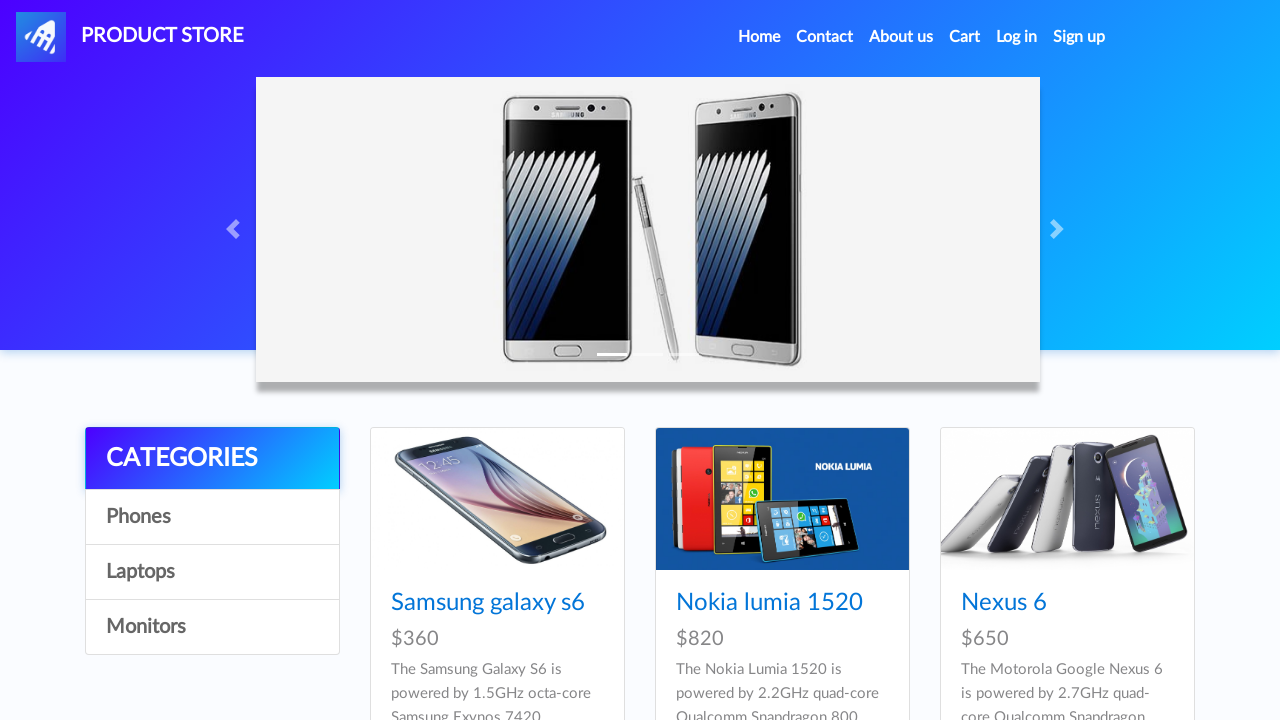

Clicked Sign up button to open signup modal at (1079, 37) on #signin2
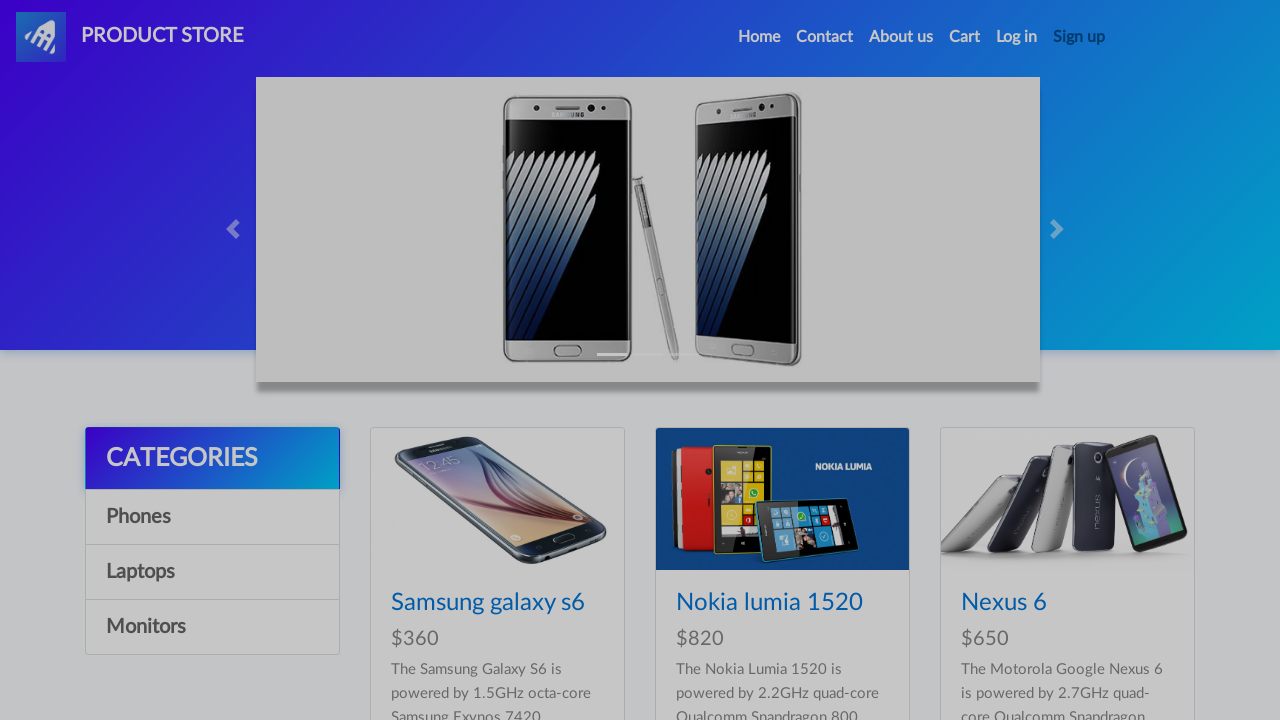

Username field became visible
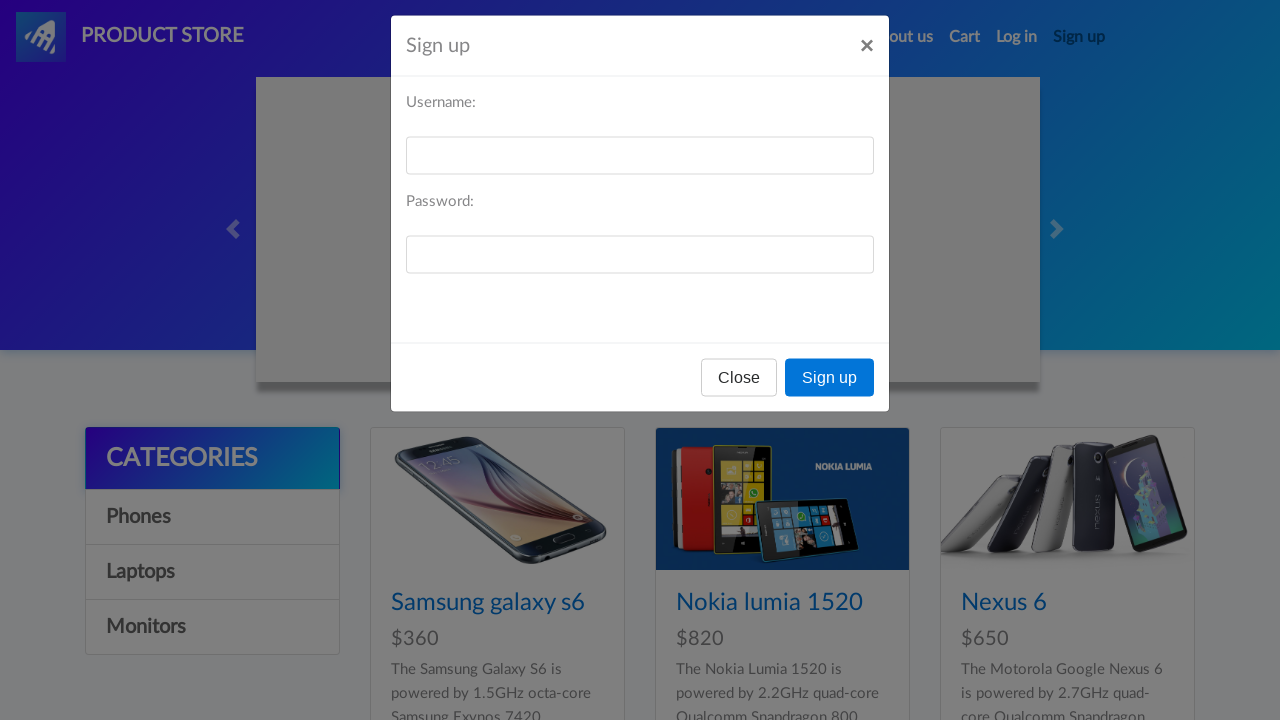

Filled username field with 'testuser345' on #sign-username
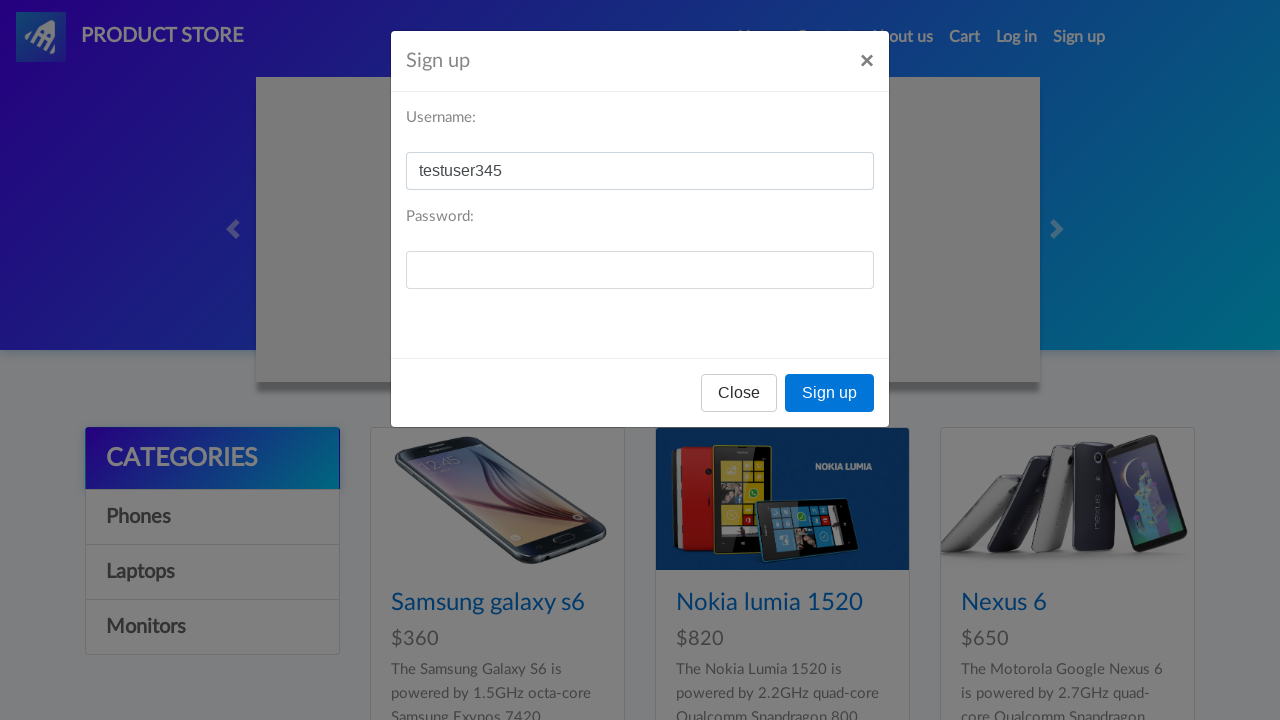

Clicked Sign up button with valid username and empty password at (830, 393) on xpath=//button[contains(text(),'Sign up')]
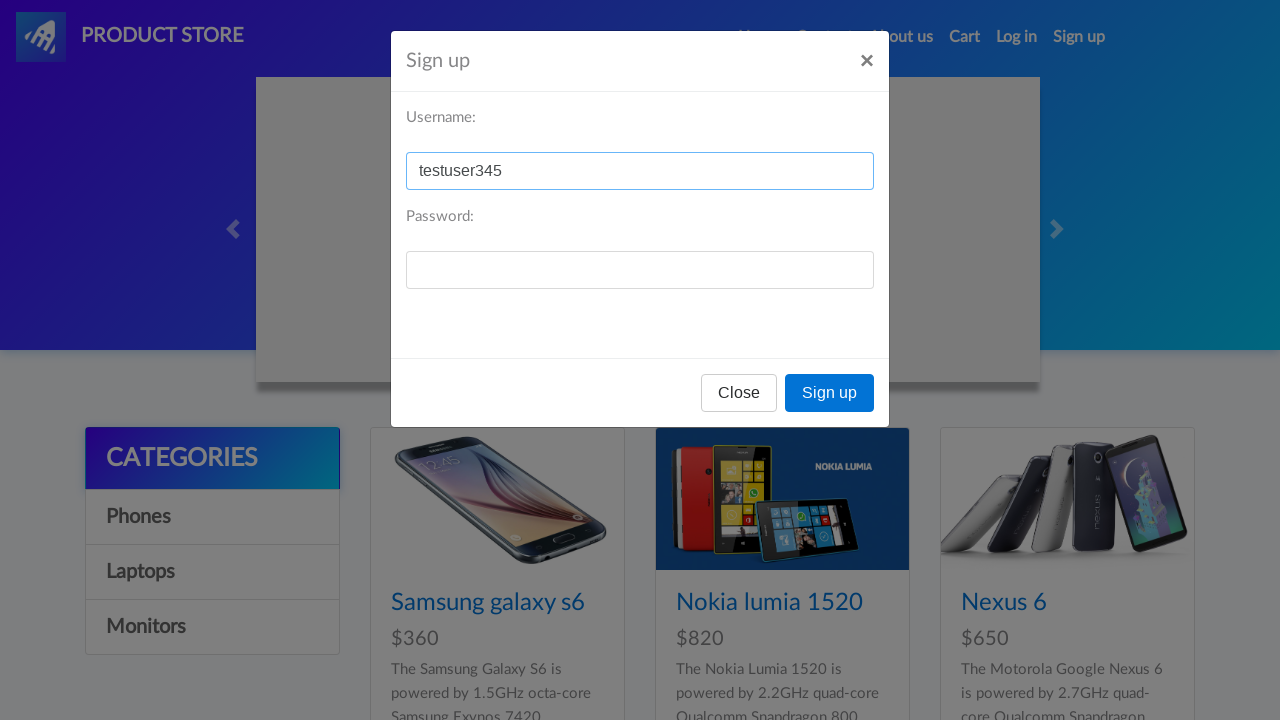

Alert dialog accepted - validation error for empty password confirmed
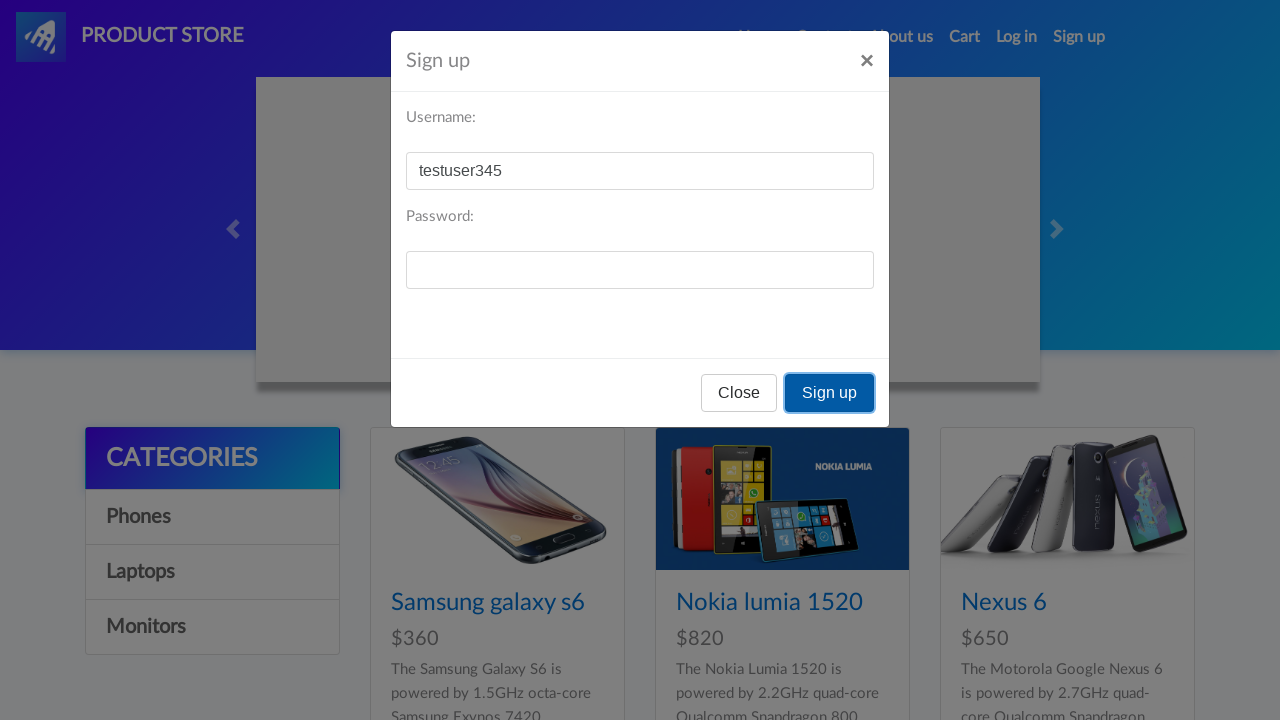

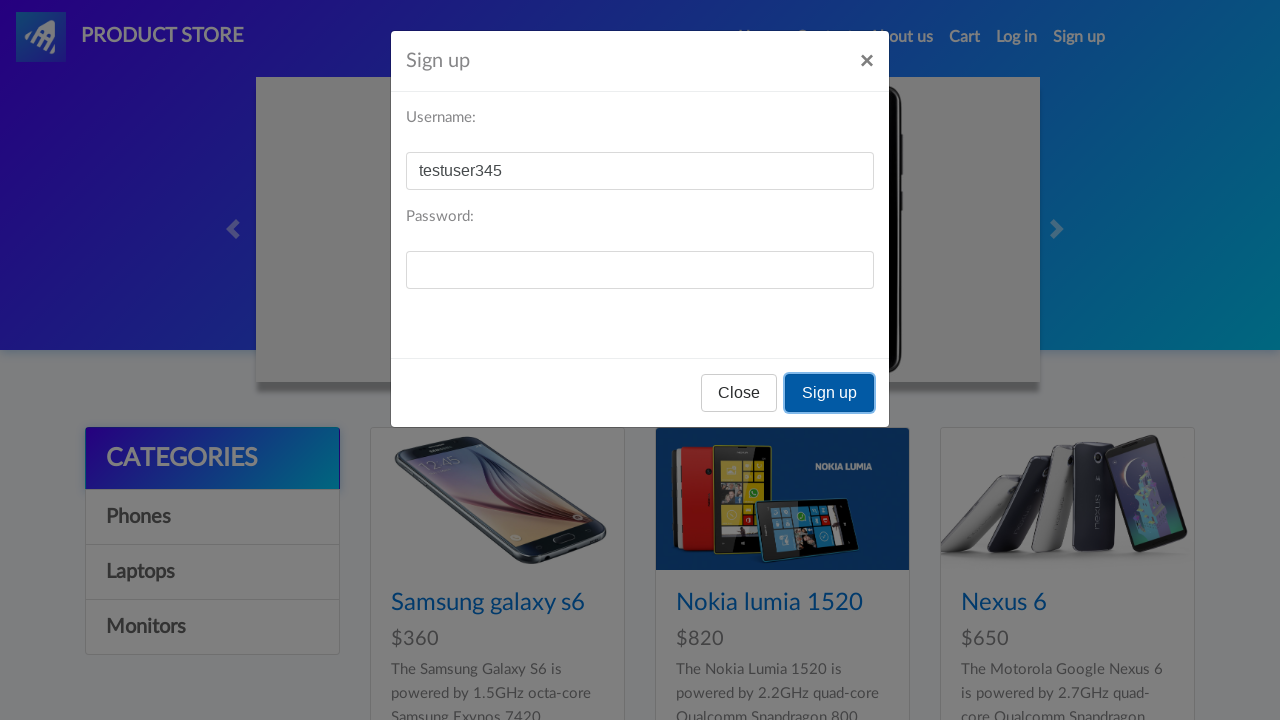